Tests a todo app by marking two items as done, adding a new item to the list, and verifying the item was added successfully

Starting URL: https://lambdatest.github.io/sample-todo-app/

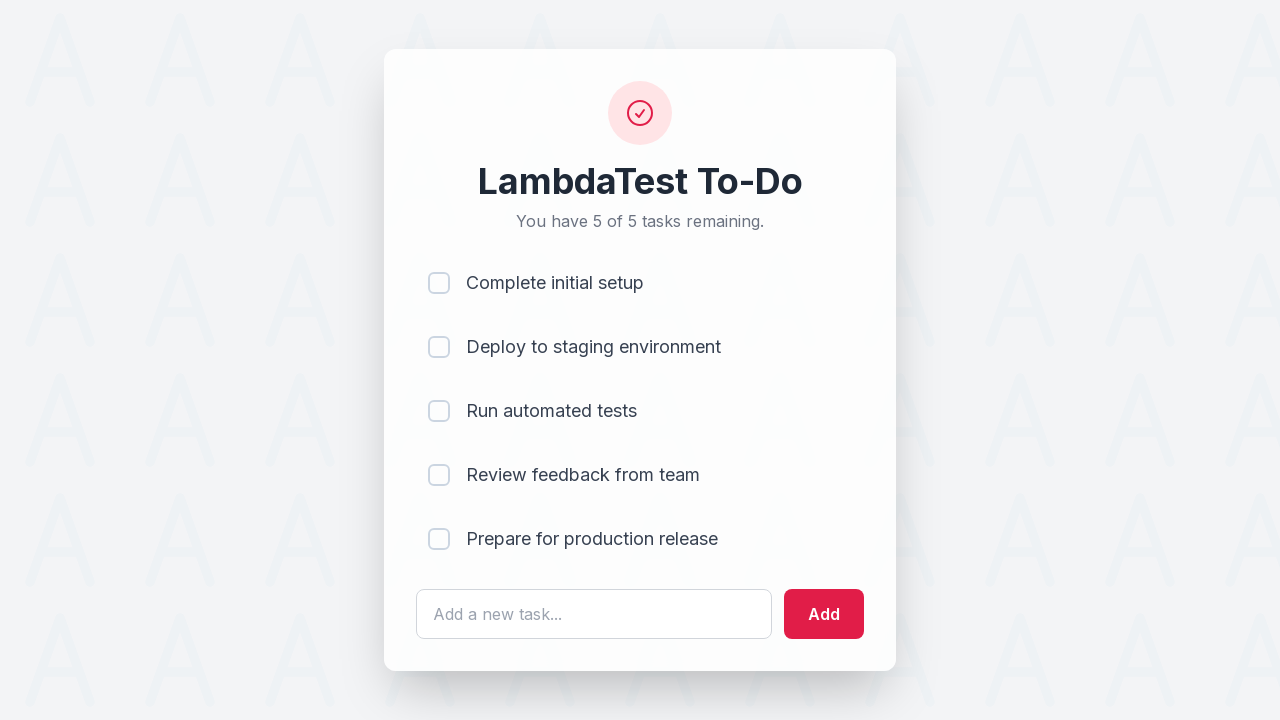

Marked first todo item as done at (439, 283) on input[name='li1']
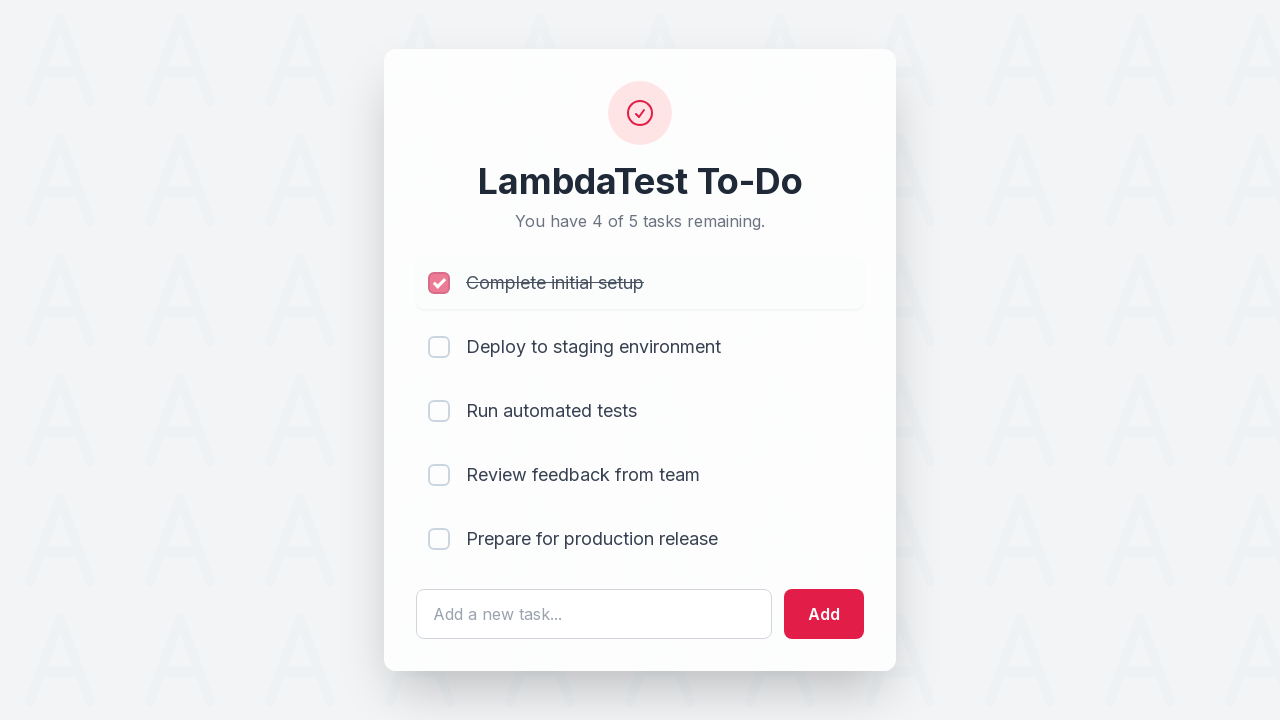

Marked second todo item as done at (439, 347) on input[name='li2']
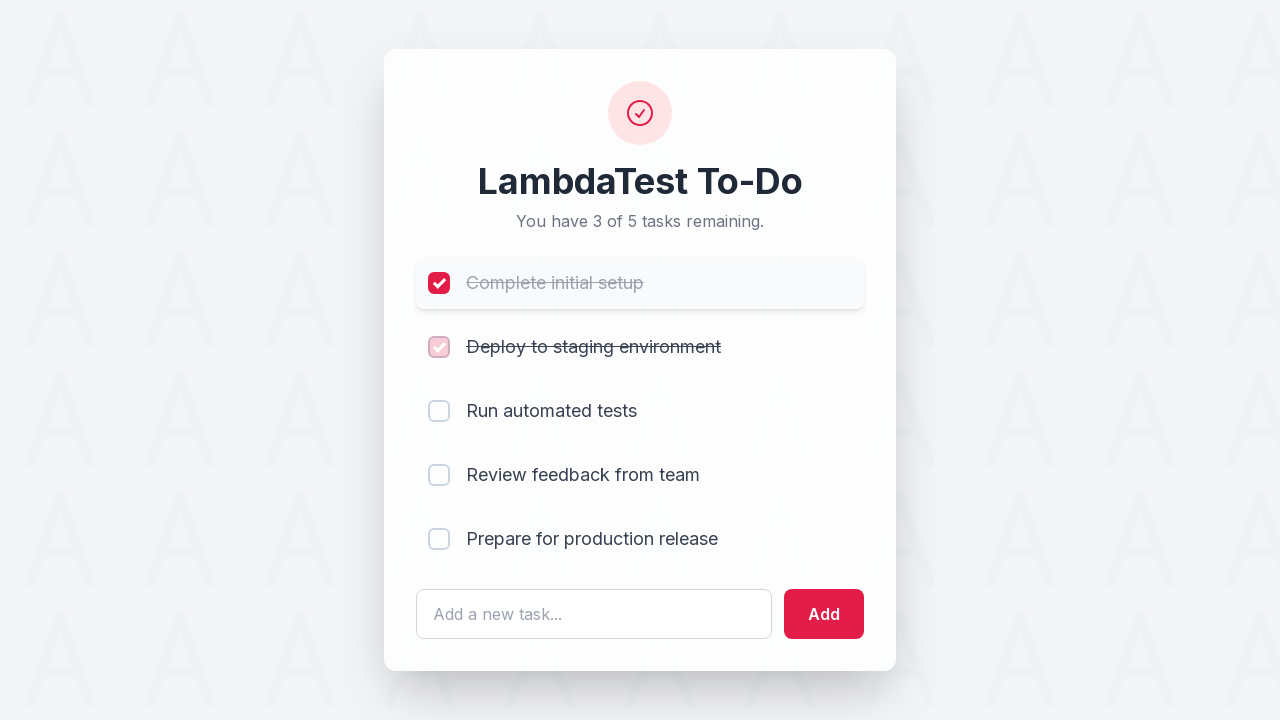

Filled new todo text field with 'Yes, Let's add it to list' on #sampletodotext
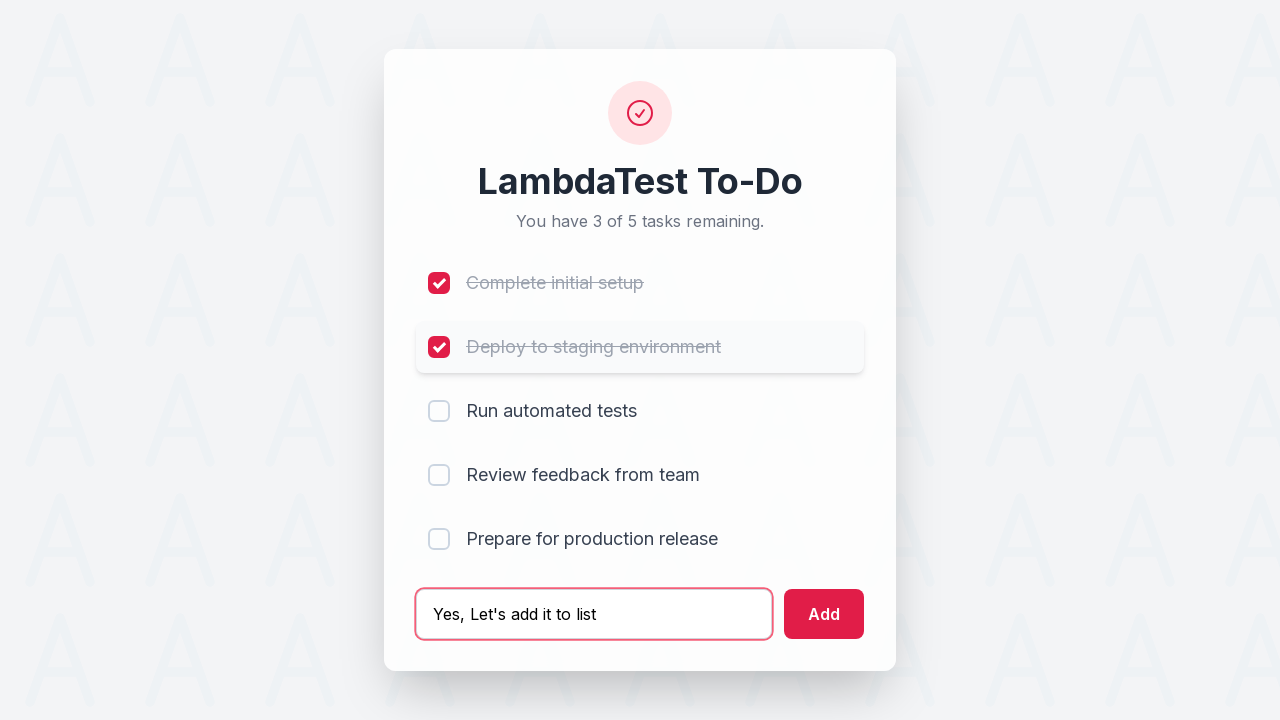

Clicked add button to create new todo item at (824, 614) on #addbutton
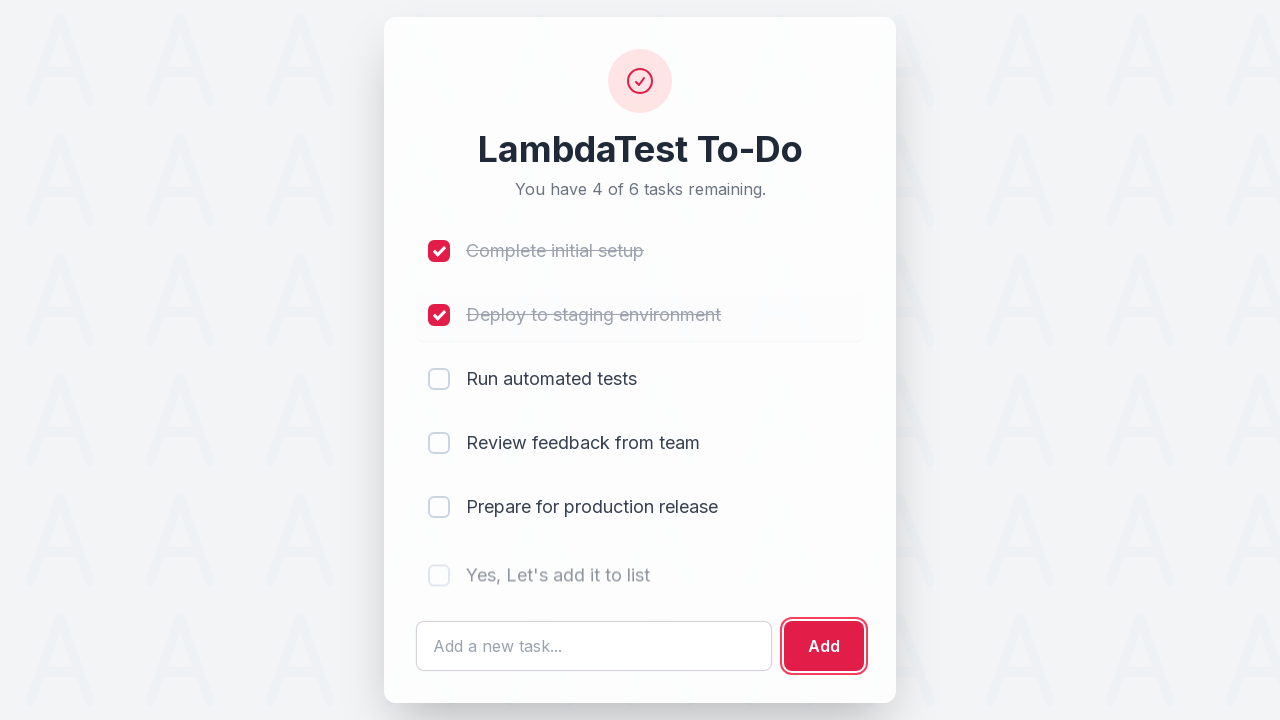

Verified new todo item was added to the list
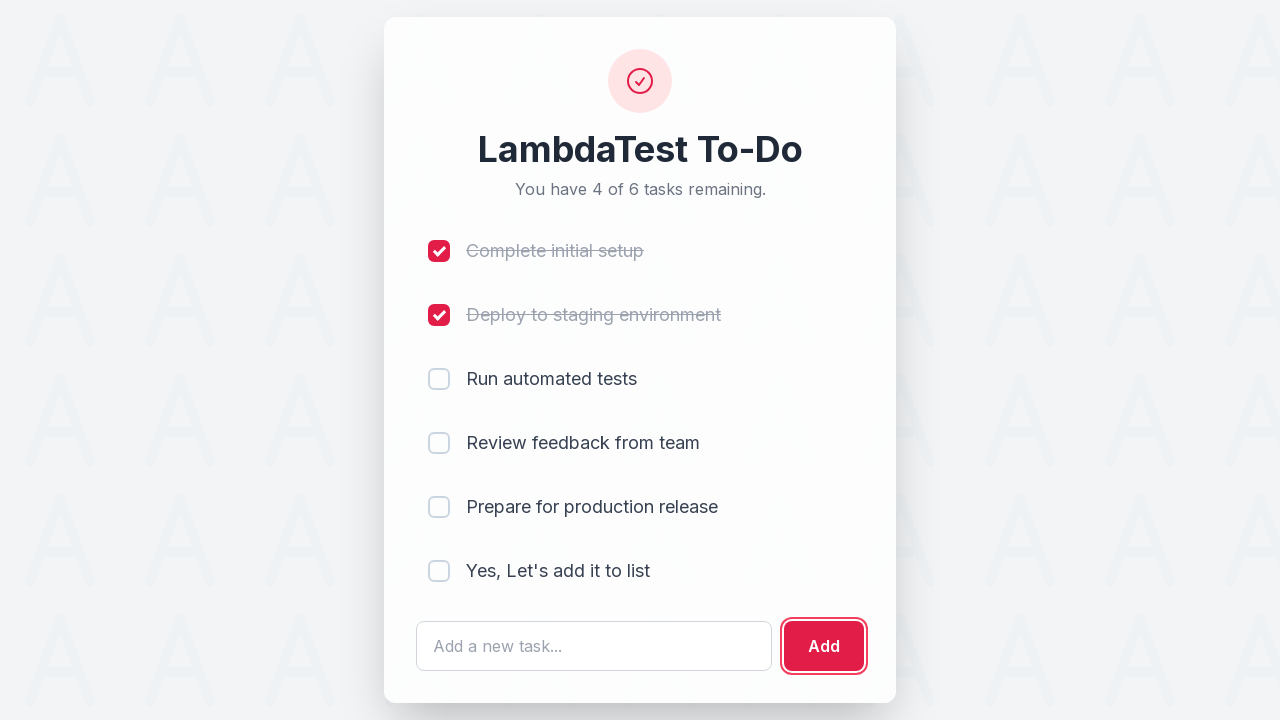

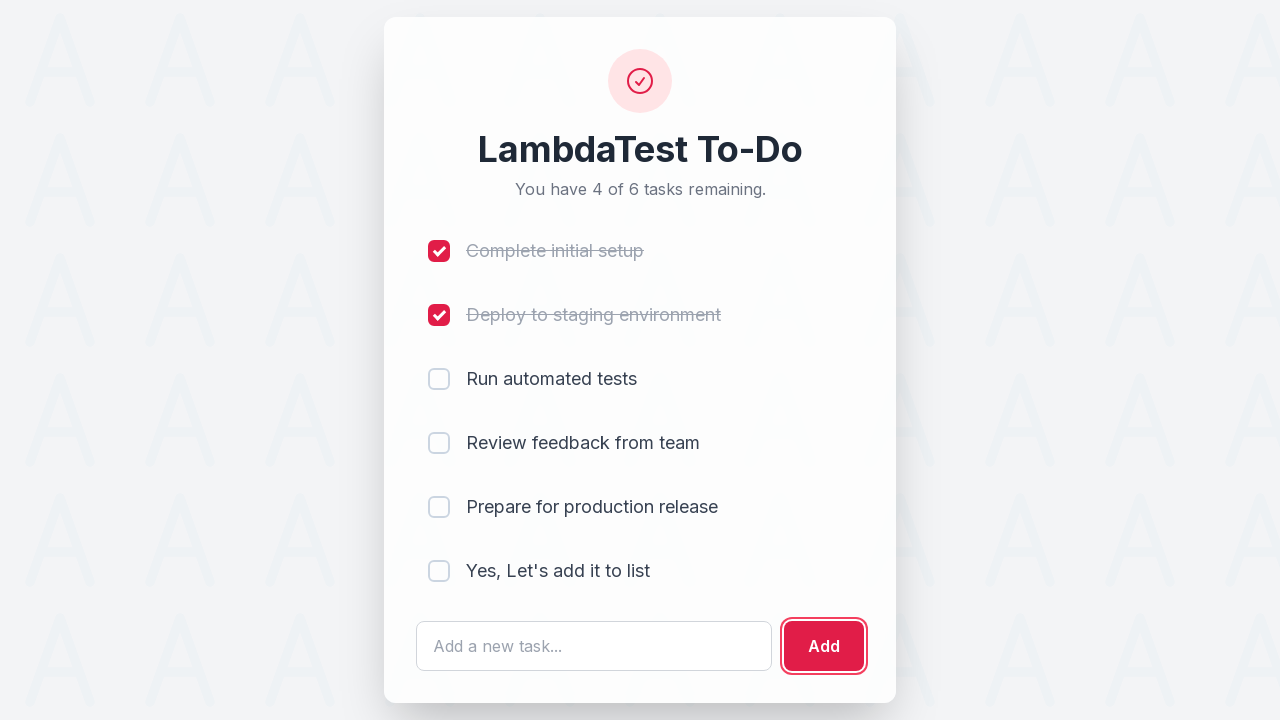